Tests dismissing an entry advertisement modal by clicking the close button in the modal footer on a test automation practice site.

Starting URL: http://the-internet.herokuapp.com/entry_ad

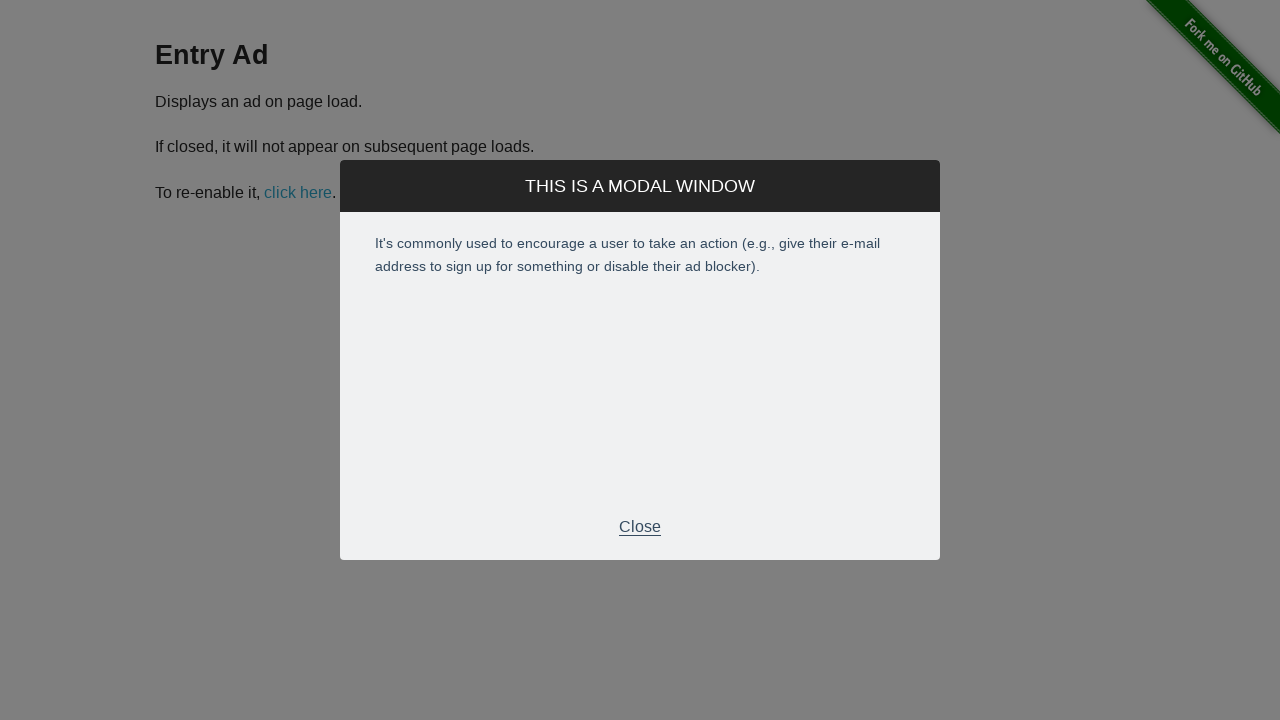

Entry advertisement modal footer appeared
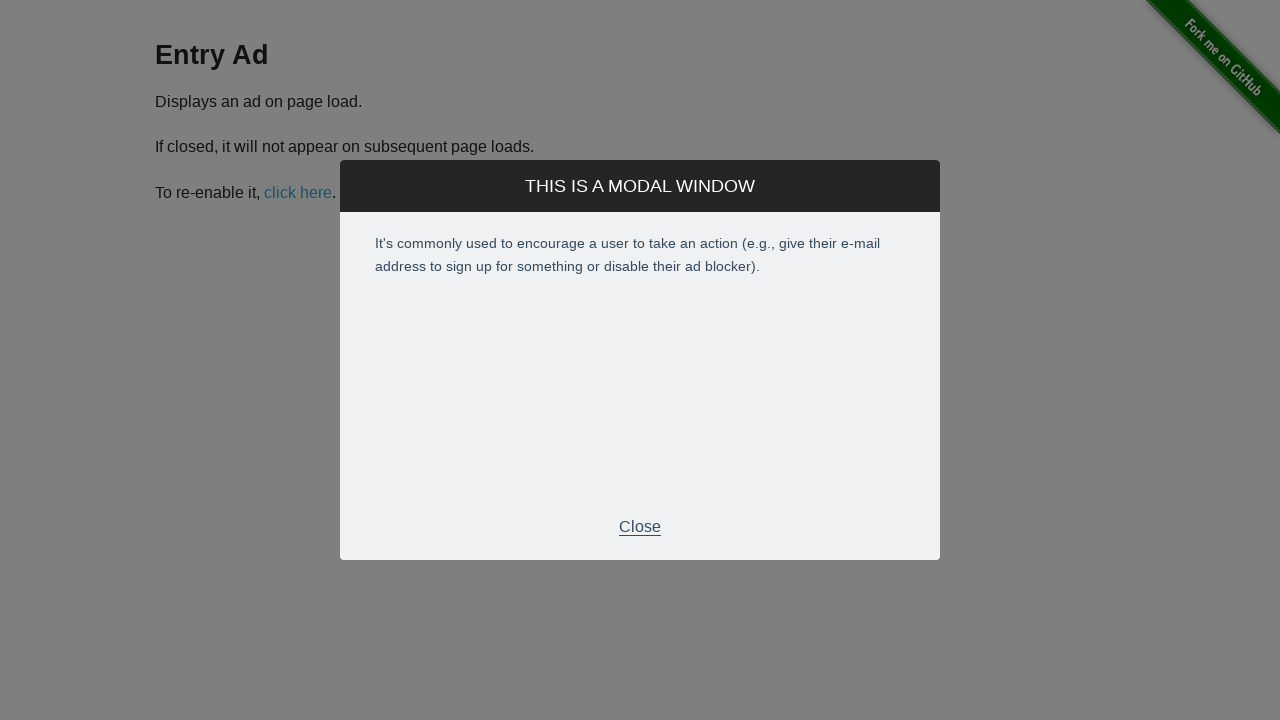

Clicked close button in modal footer to dismiss entry advertisement at (640, 527) on .modal-footer
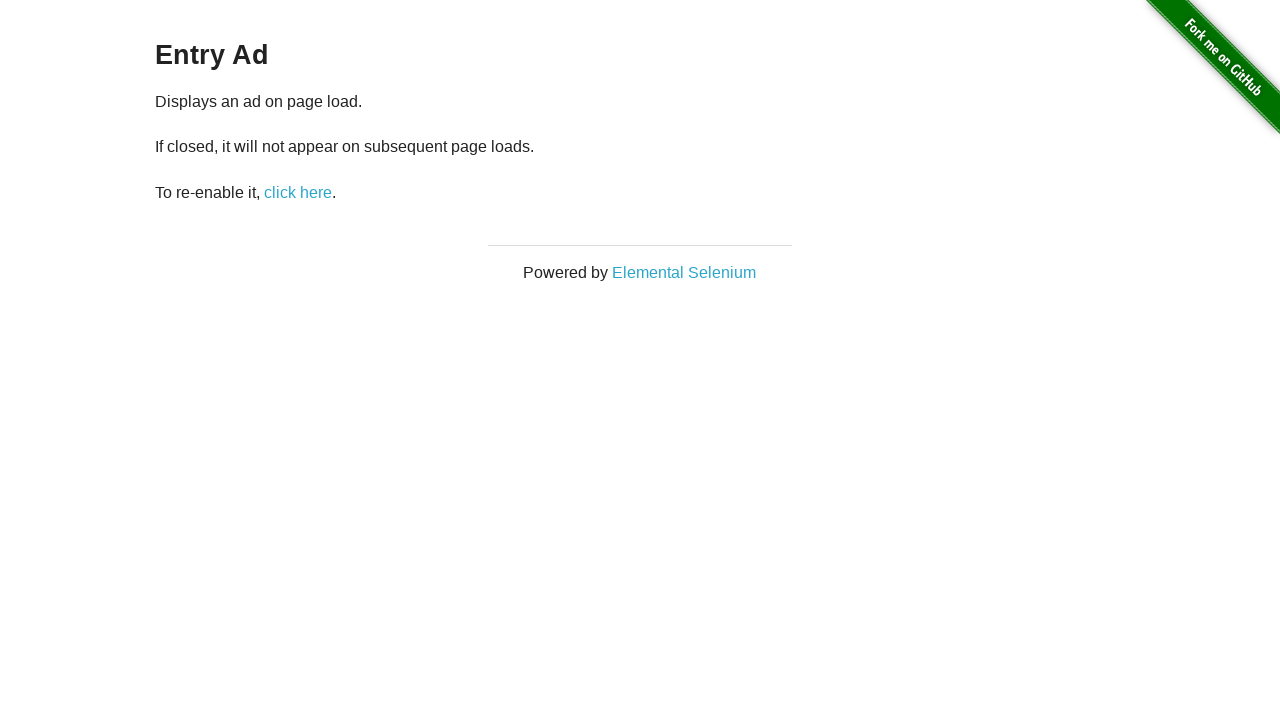

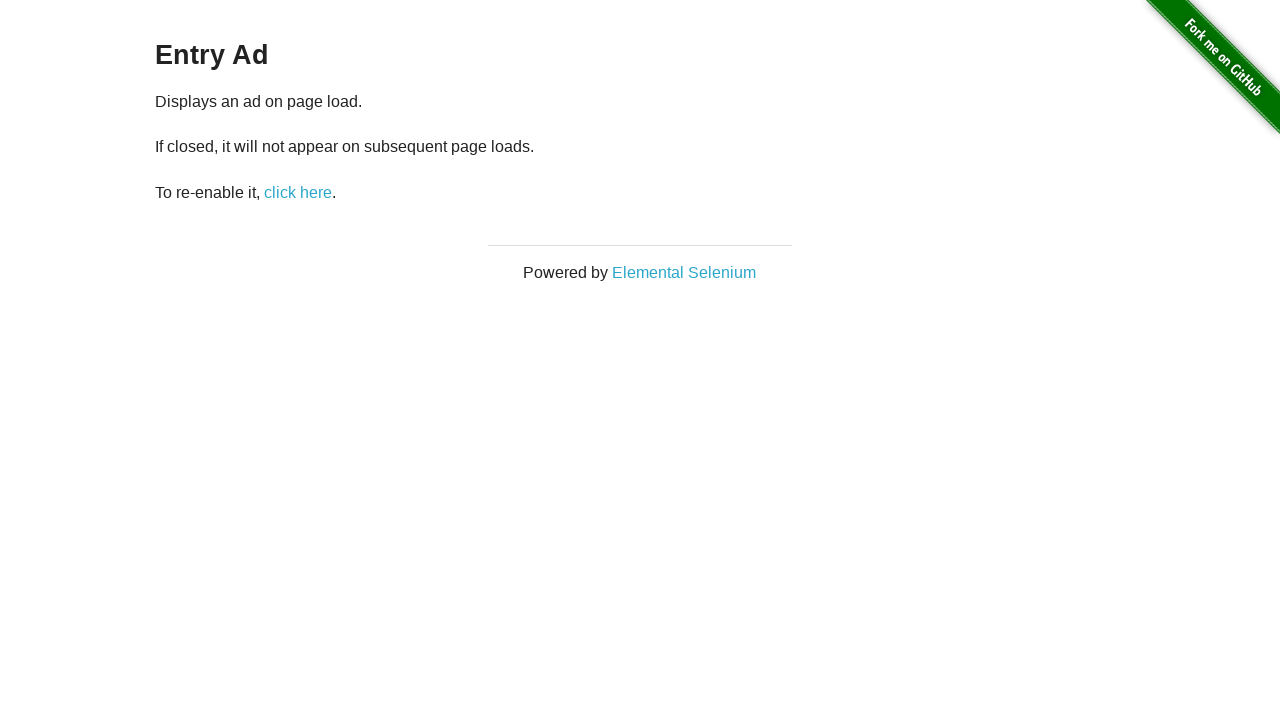